Tests the web table filtering functionality by entering a search term in the search field and verifying that filtered product results are displayed

Starting URL: https://rahulshettyacademy.com/seleniumPractise/#/offers

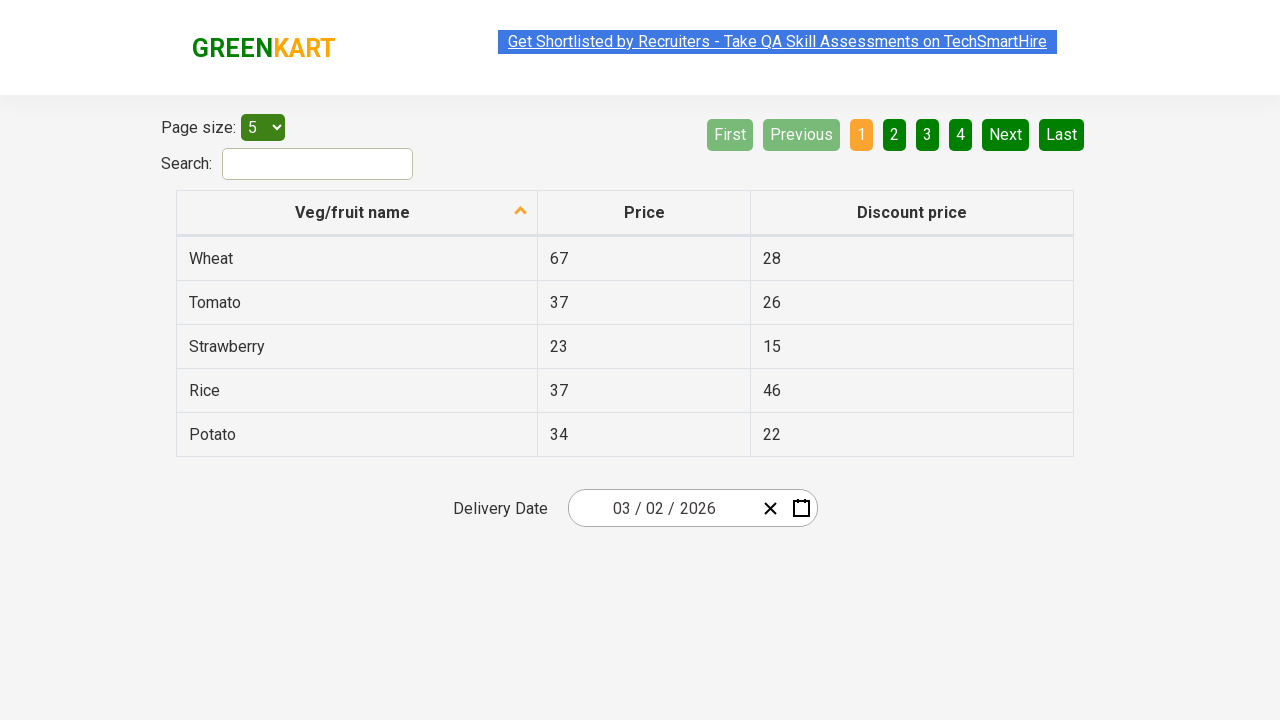

Filled search field with 'B' to filter web table on #search-field
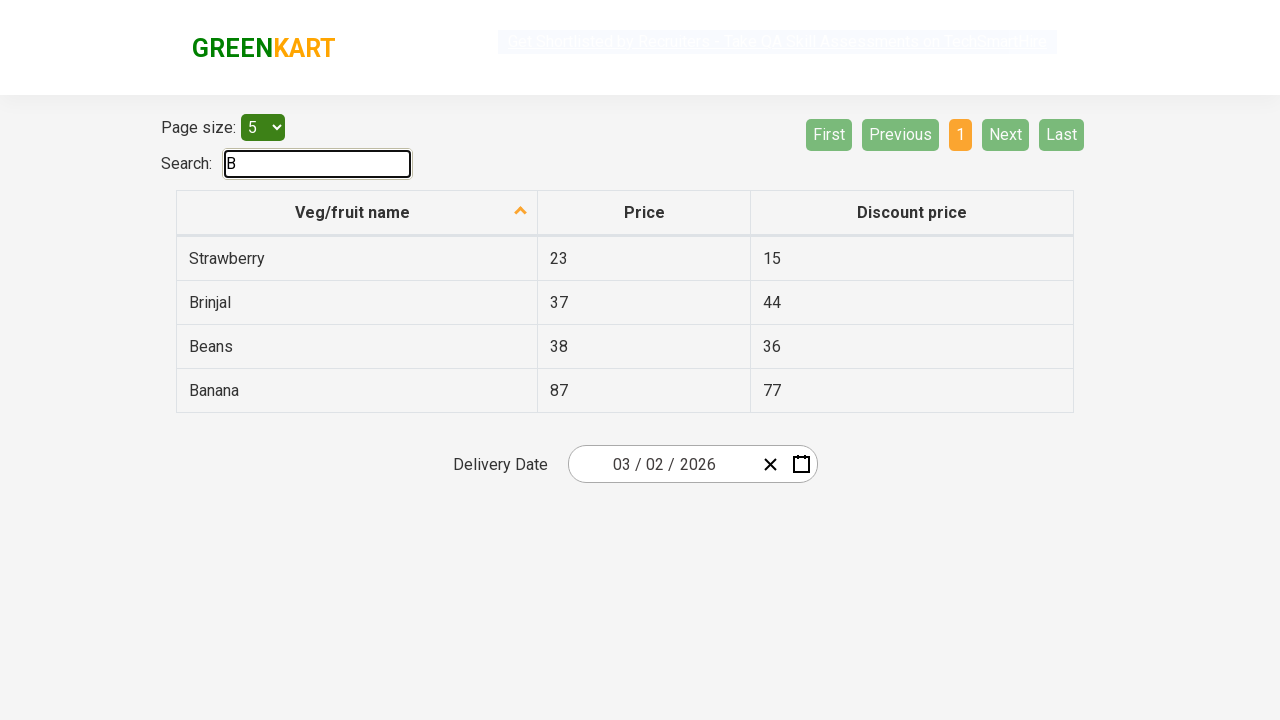

Web table updated after filtering
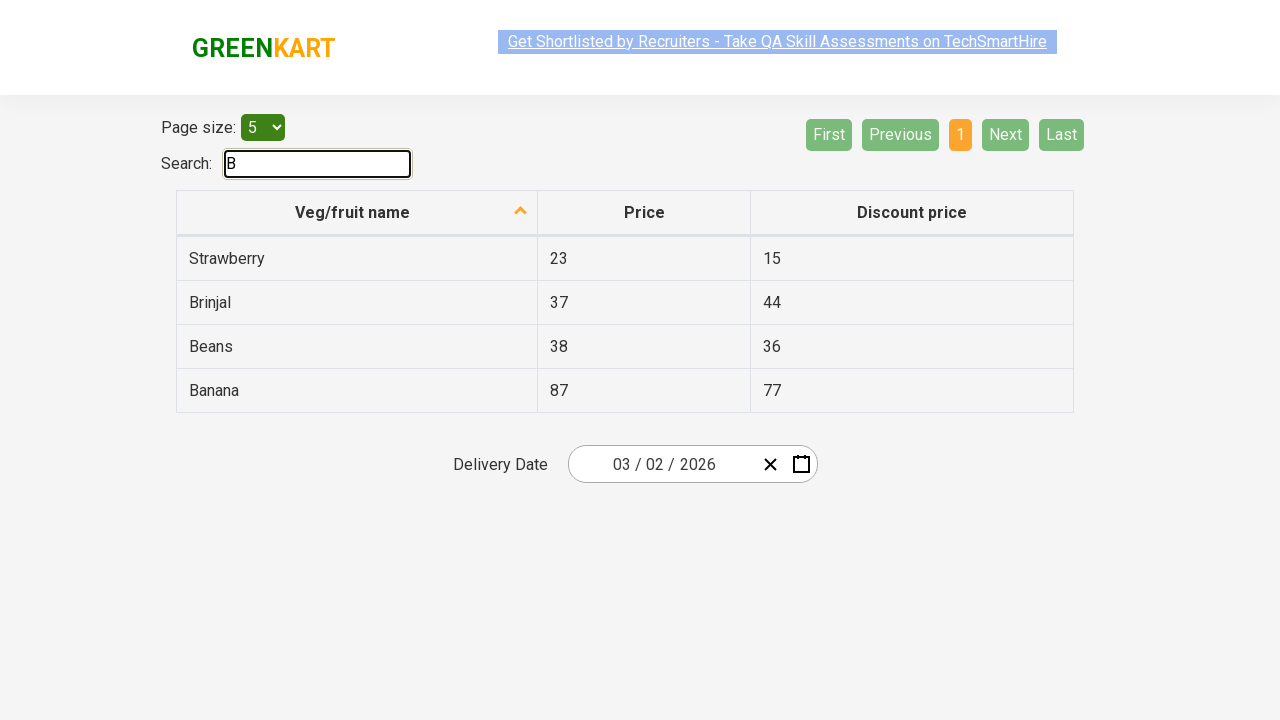

Verified filtered product 'Brinjal' is displayed in table results
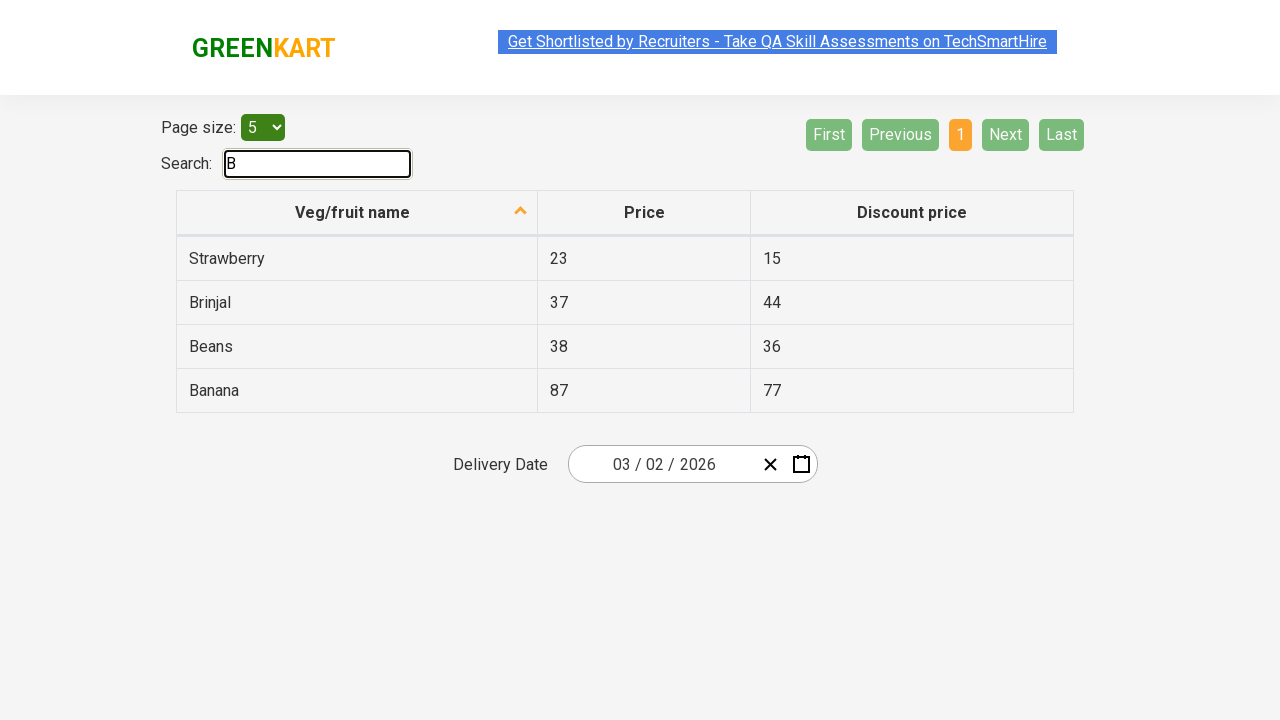

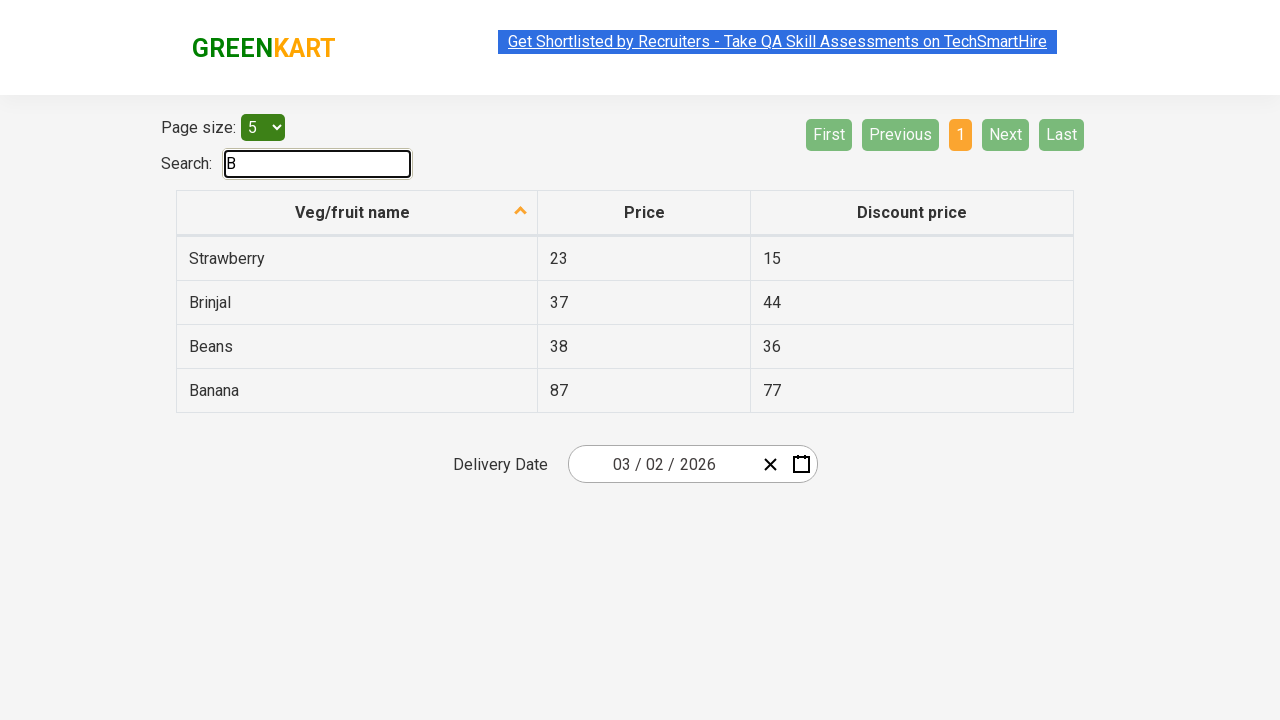